Tests dynamic controls functionality by interacting with a checkbox that can be removed/added and a text input that can be enabled/disabled, waiting for elements to become available after each state change.

Starting URL: https://the-internet.herokuapp.com

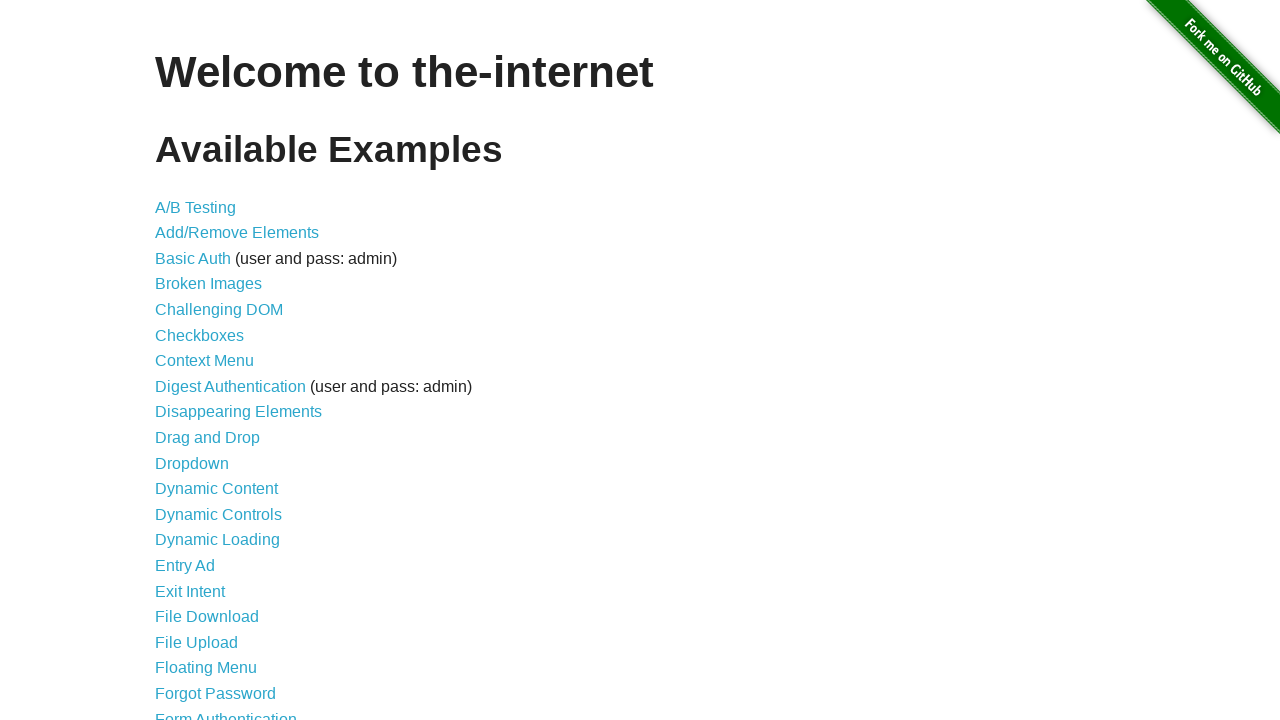

Clicked 'Dynamic Controls' link to navigate to the dynamic controls page at (218, 514) on text=Dynamic Controls
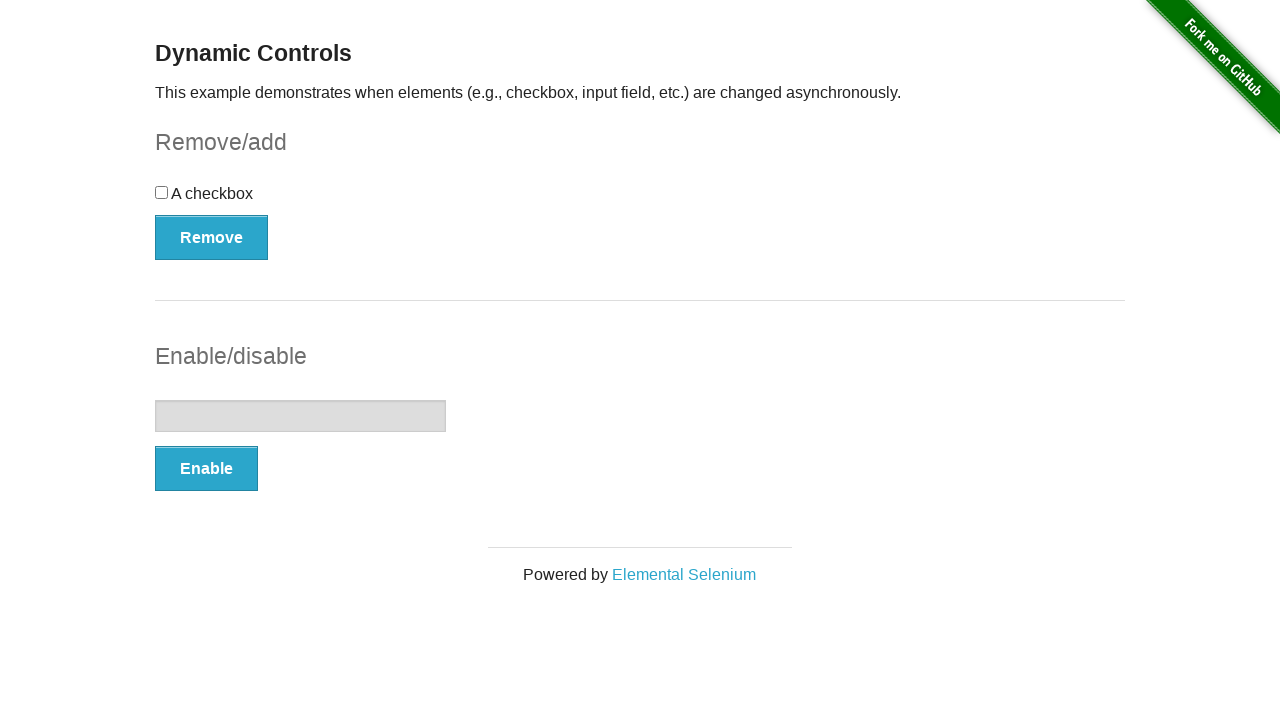

Clicked the checkbox to check it at (162, 192) on #checkbox input[type=checkbox]
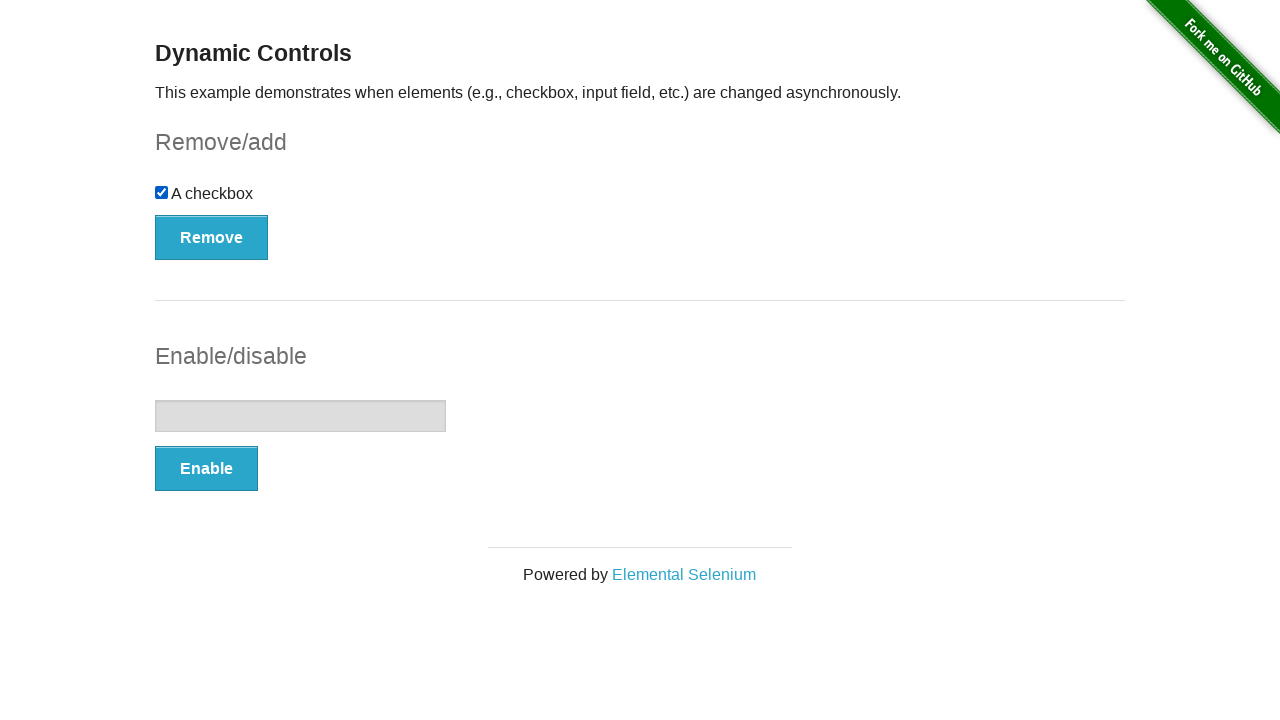

Clicked the Remove button to remove the checkbox at (212, 237) on #checkbox-example > button
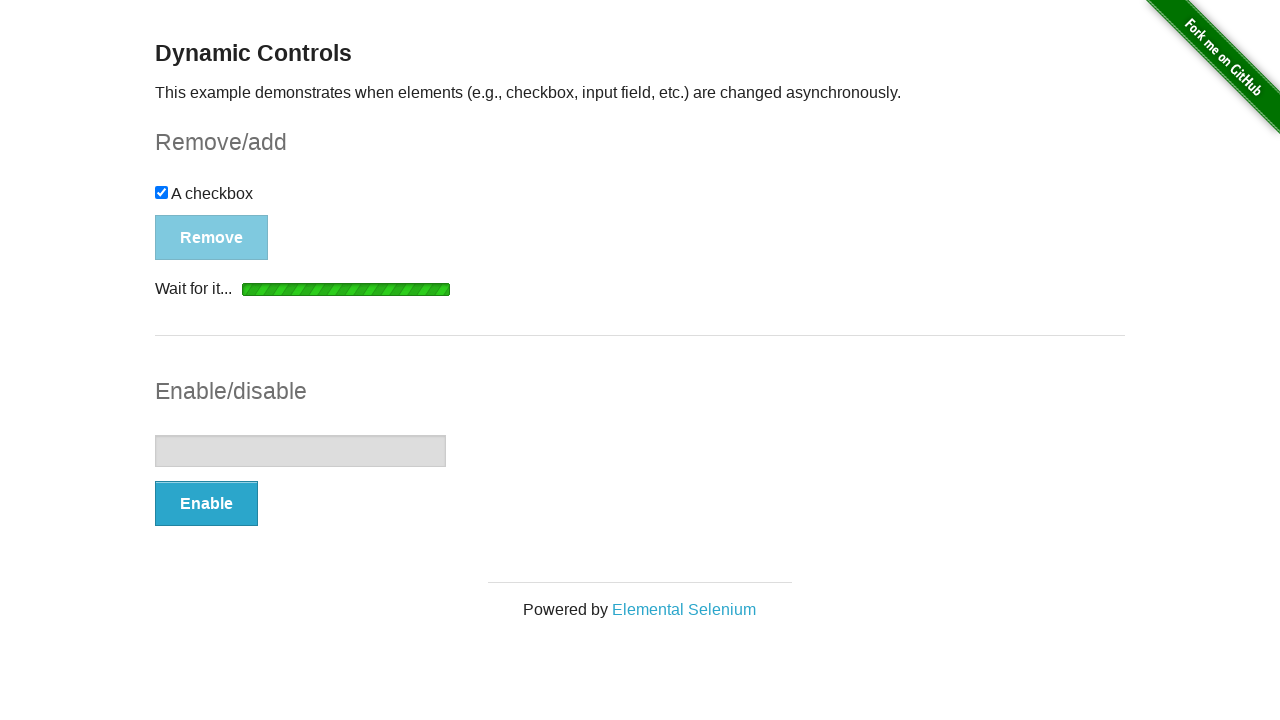

Waited for the Add button to be visible after checkbox removal
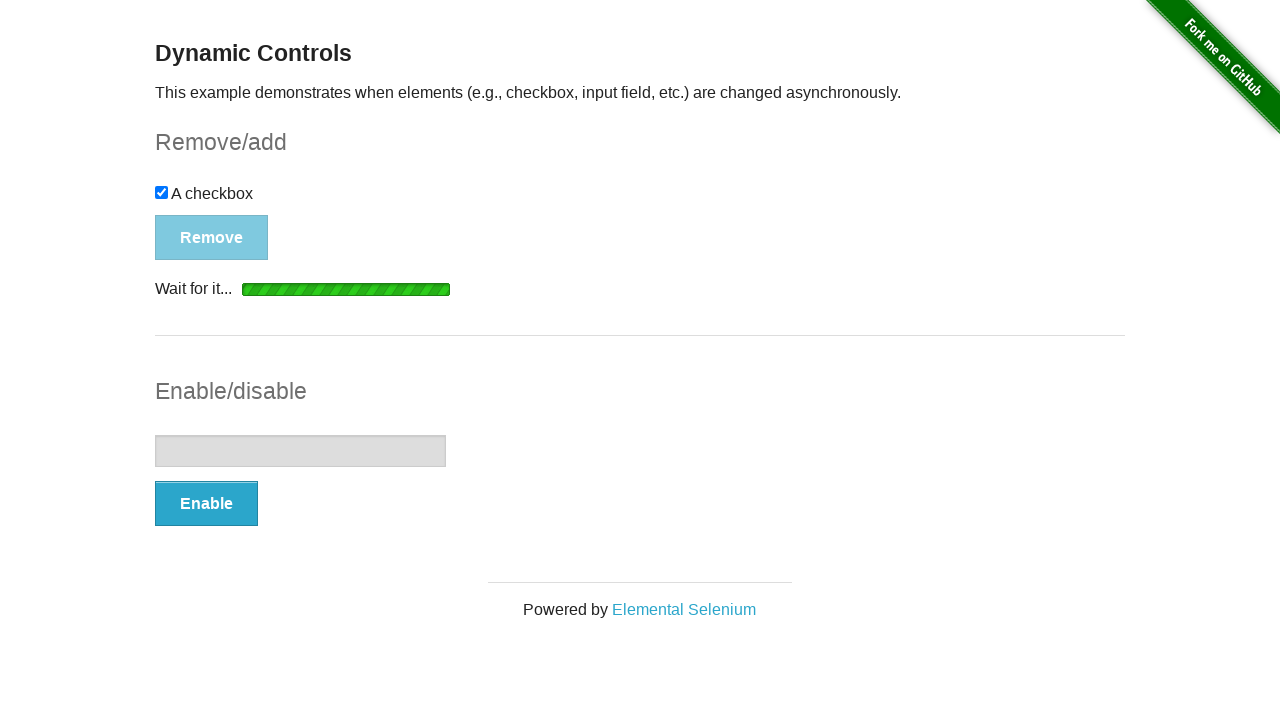

Waited 1000ms for animation to complete
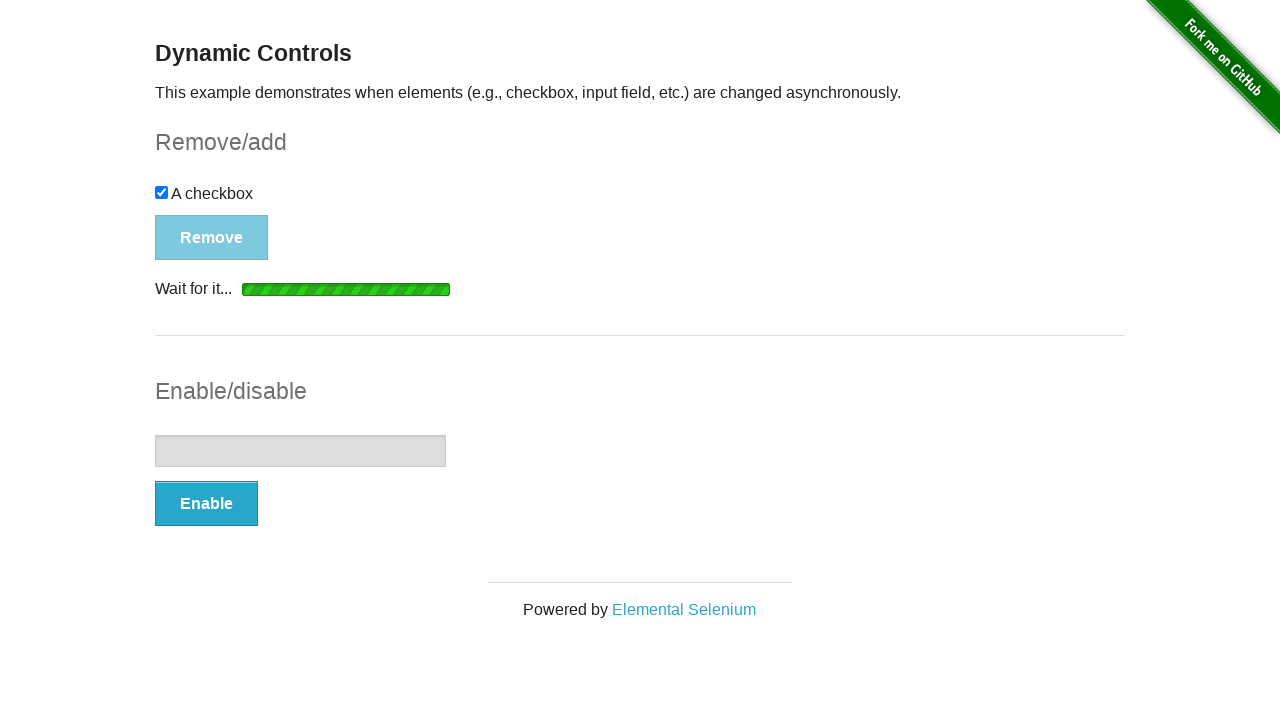

Clicked the Add button to add the checkbox back at (196, 208) on #checkbox-example > button
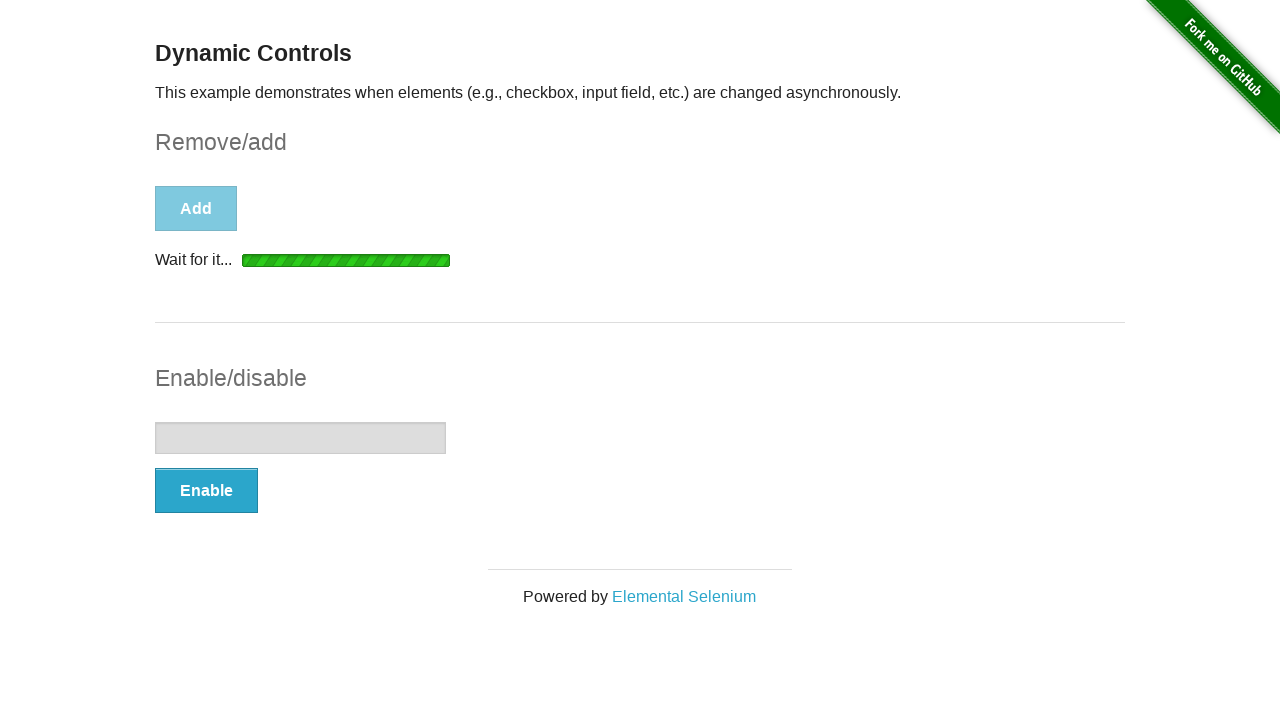

Clicked the Enable button to enable the text input at (206, 491) on #input-example > button
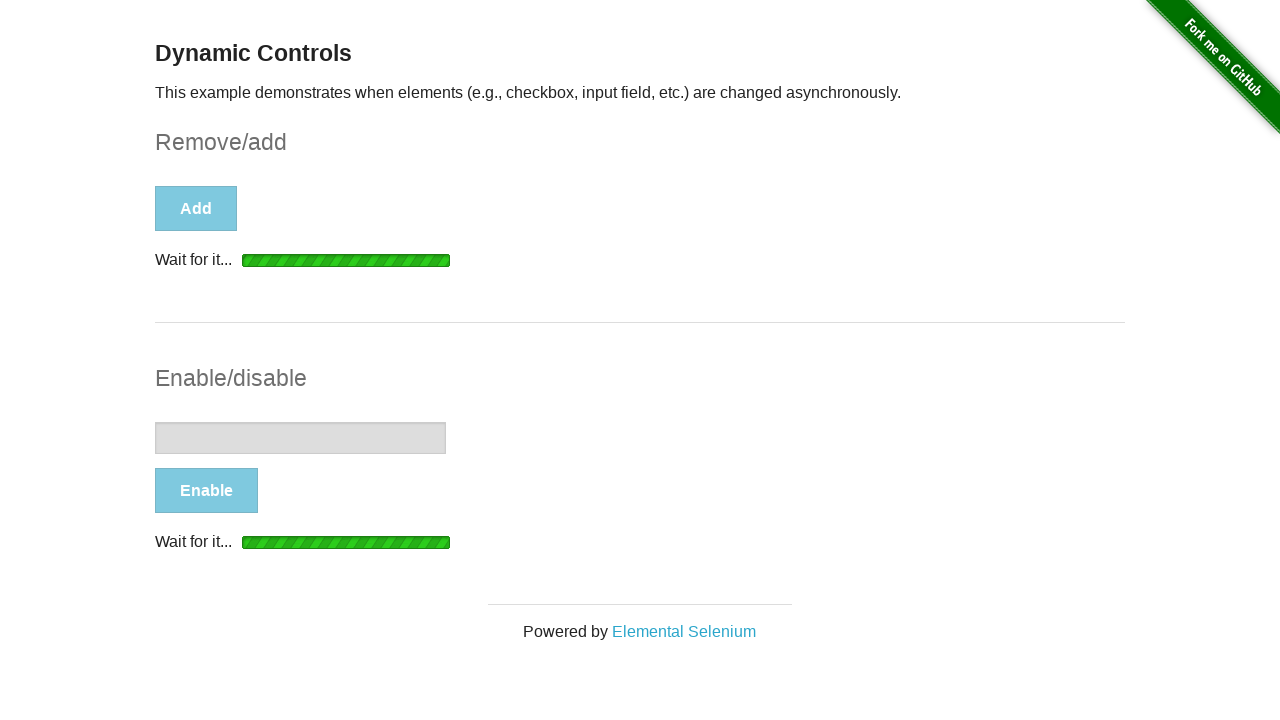

Waited for the text input to be enabled
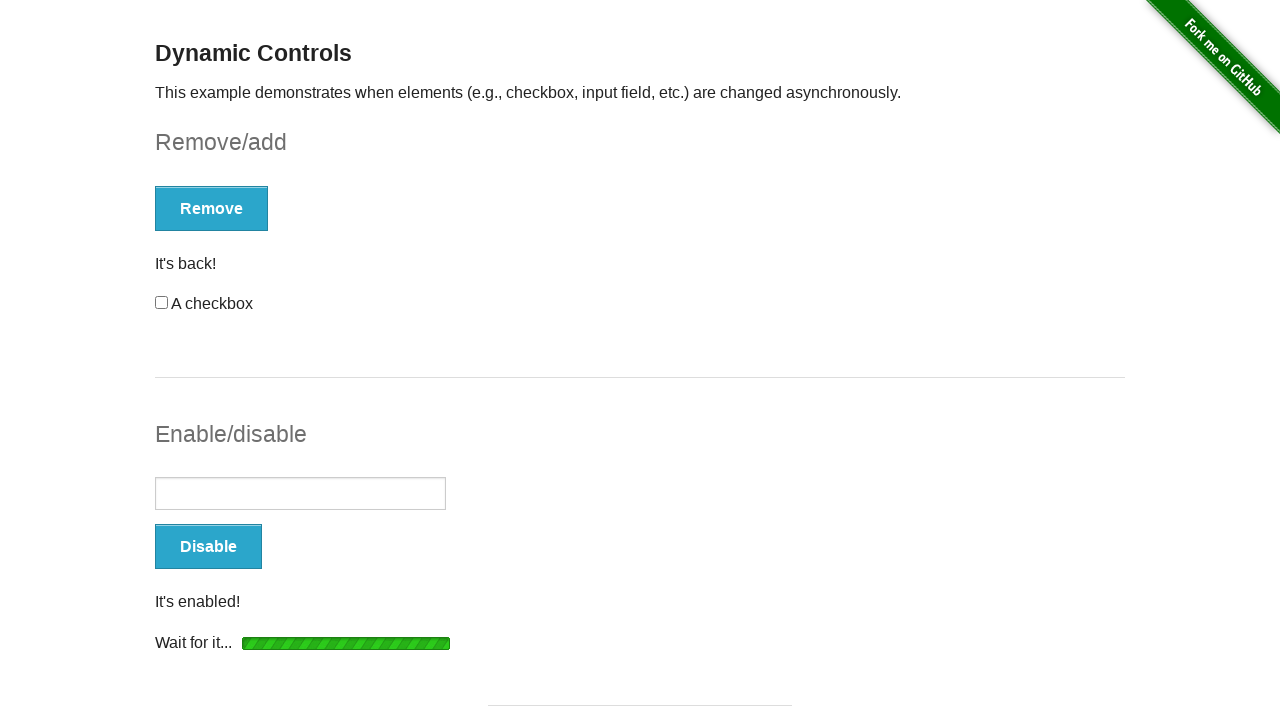

Filled the text input with 'Platzi' on #input-example > input[type=text]
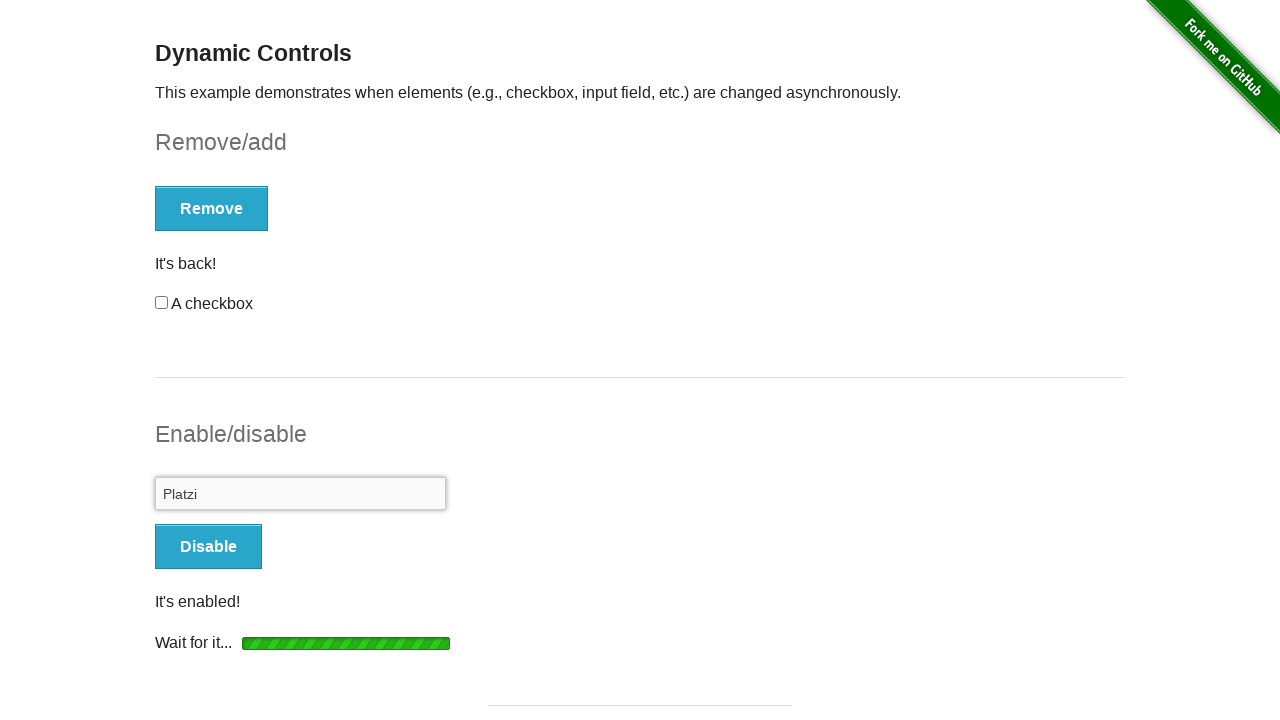

Clicked the Disable button to disable the text input at (208, 546) on #input-example > button
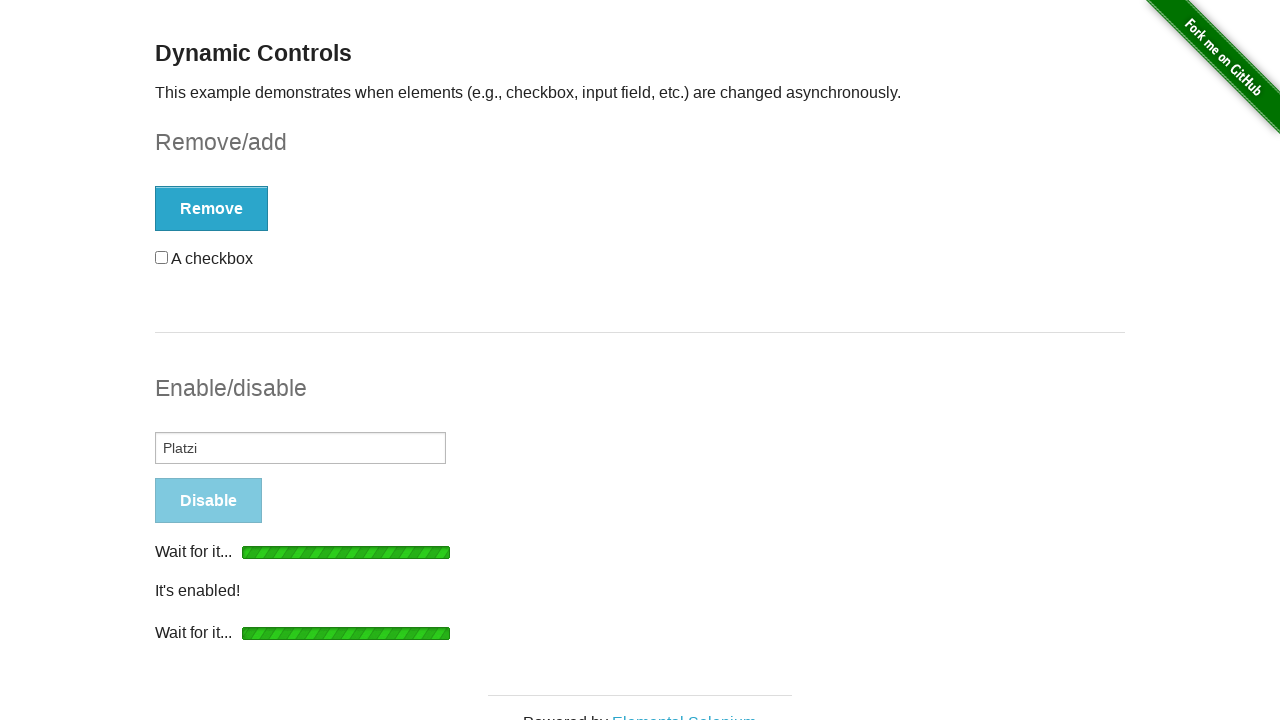

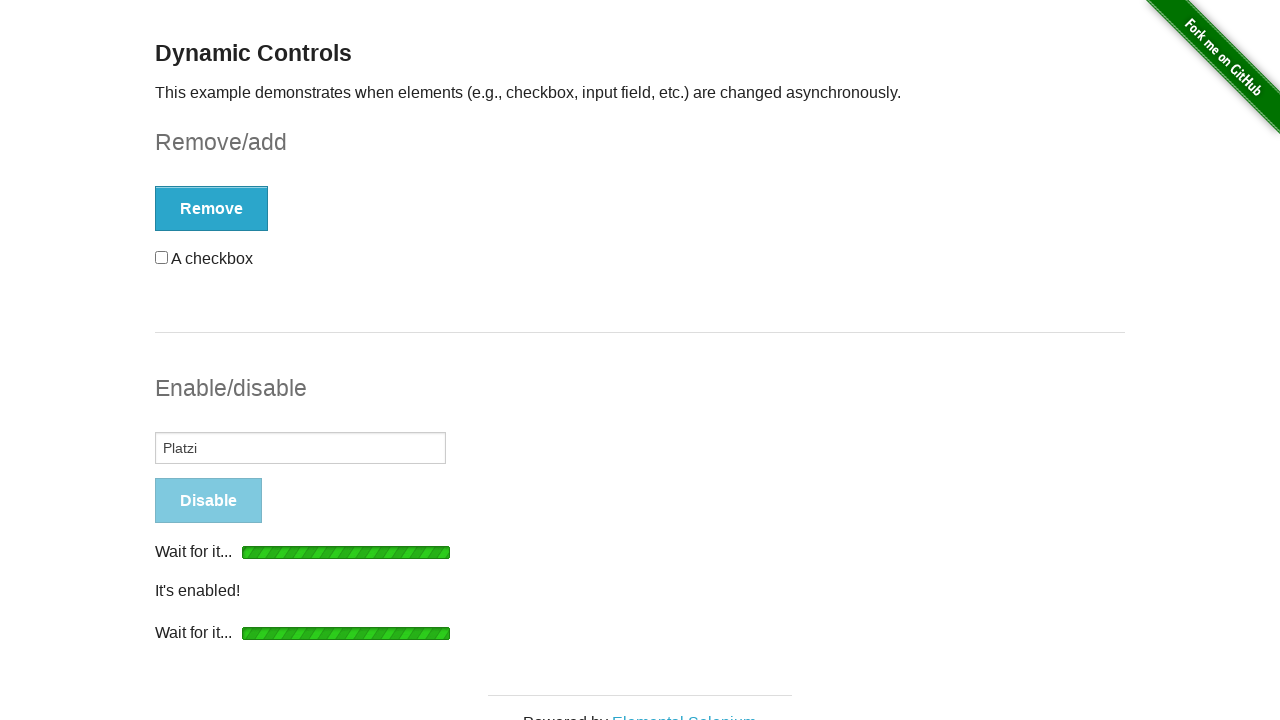